Tests the flight booking flow on BlazeDemo by selecting a flight from the list and completing the purchase process, then verifying the confirmation page is displayed.

Starting URL: https://blazedemo.com/

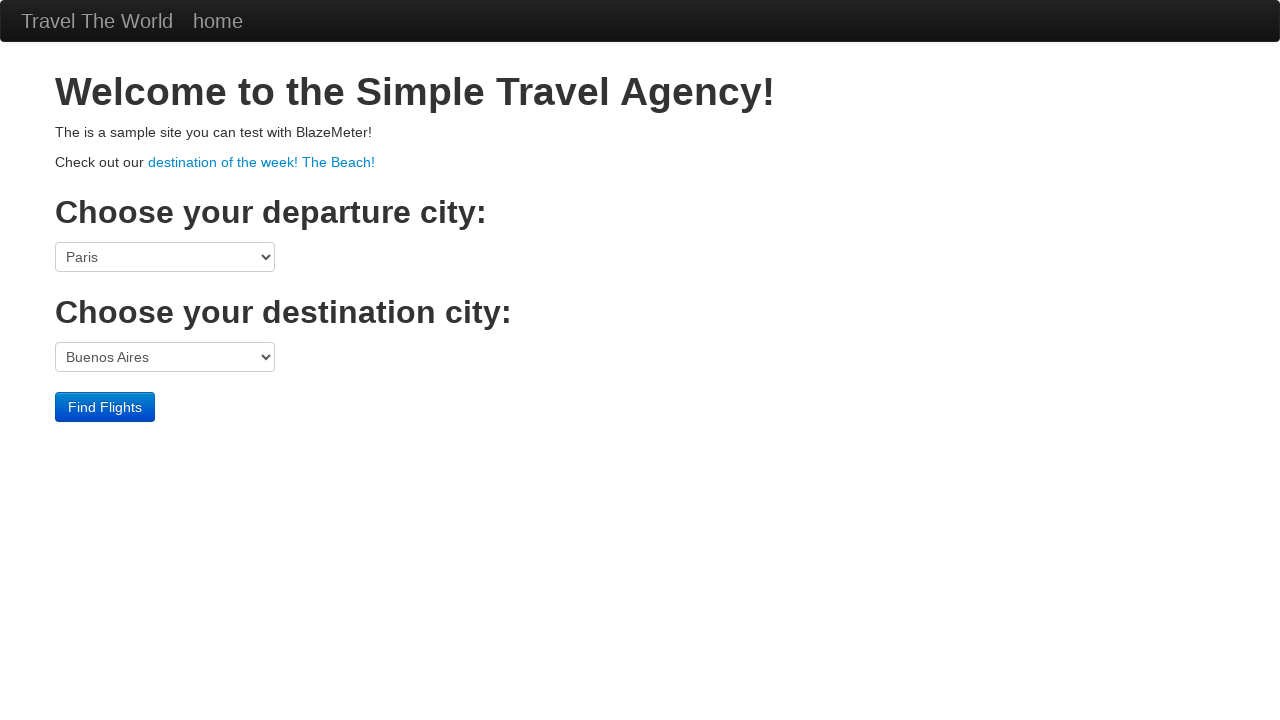

Clicked 'Find Flights' button on homepage at (105, 407) on .btn-primary
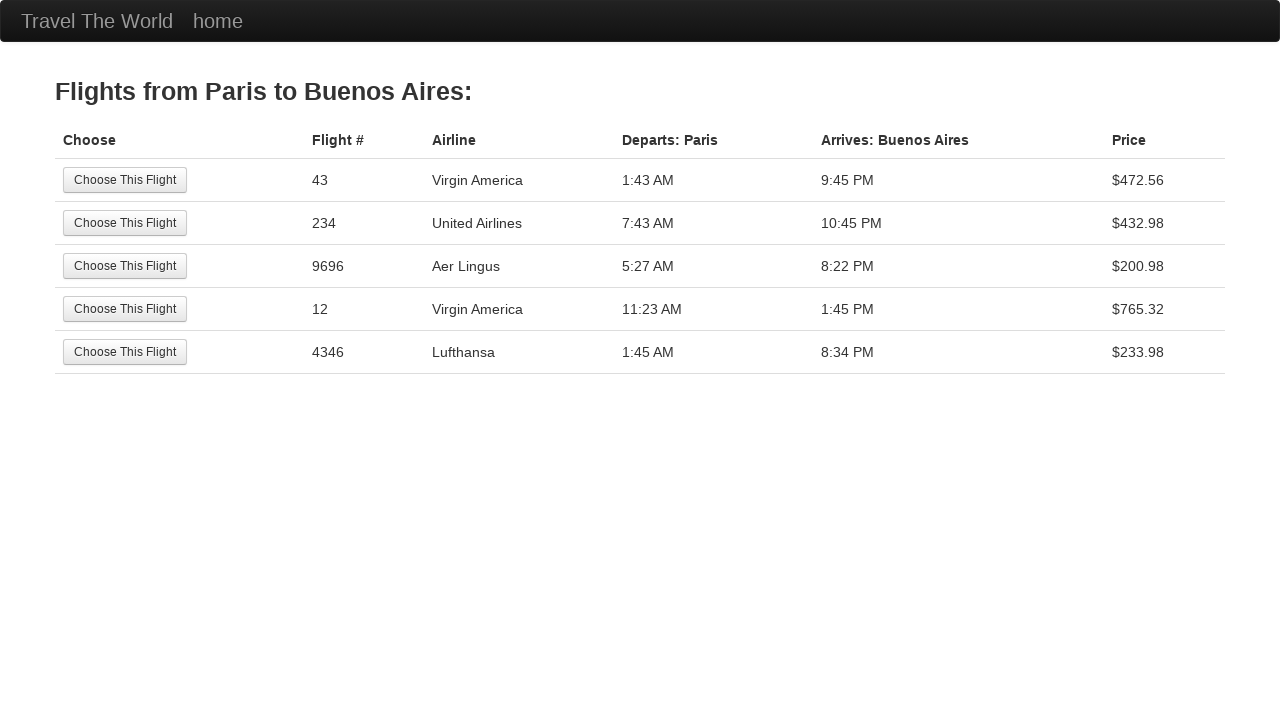

Selected second flight option from results at (125, 223) on tr:nth-child(2) .btn
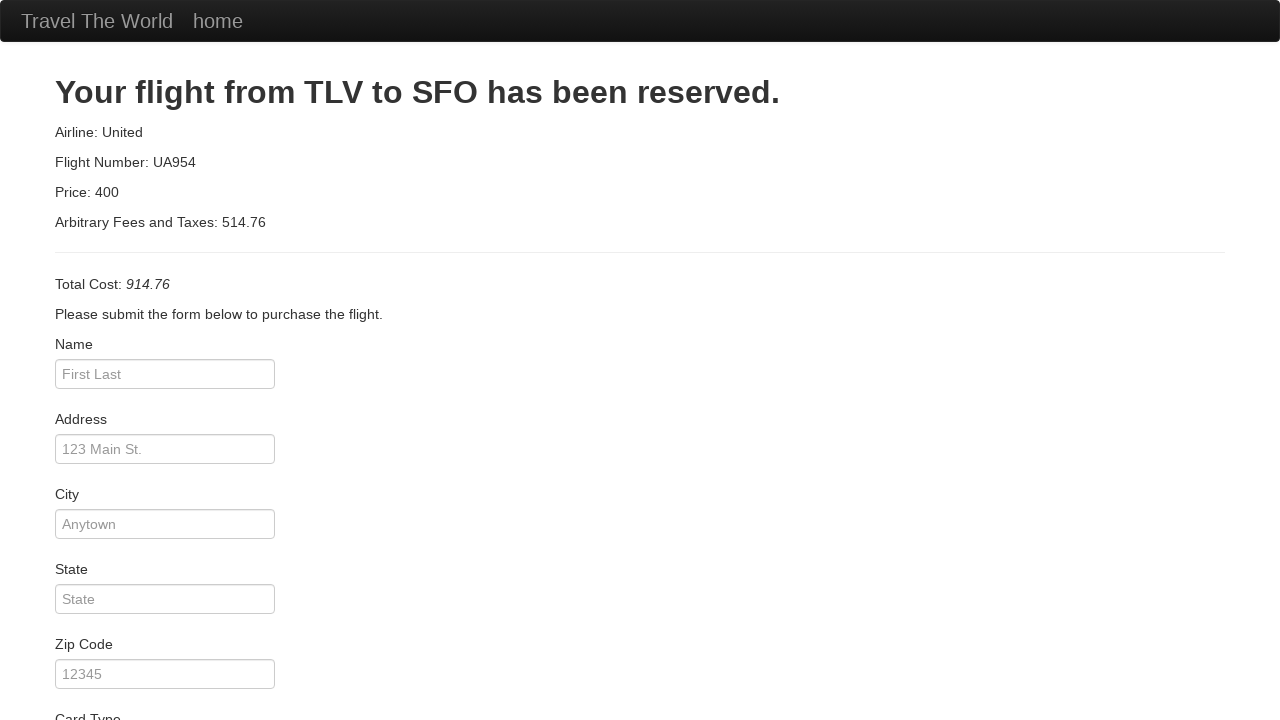

Clicked 'Purchase Flight' button to complete booking at (118, 685) on .btn-primary
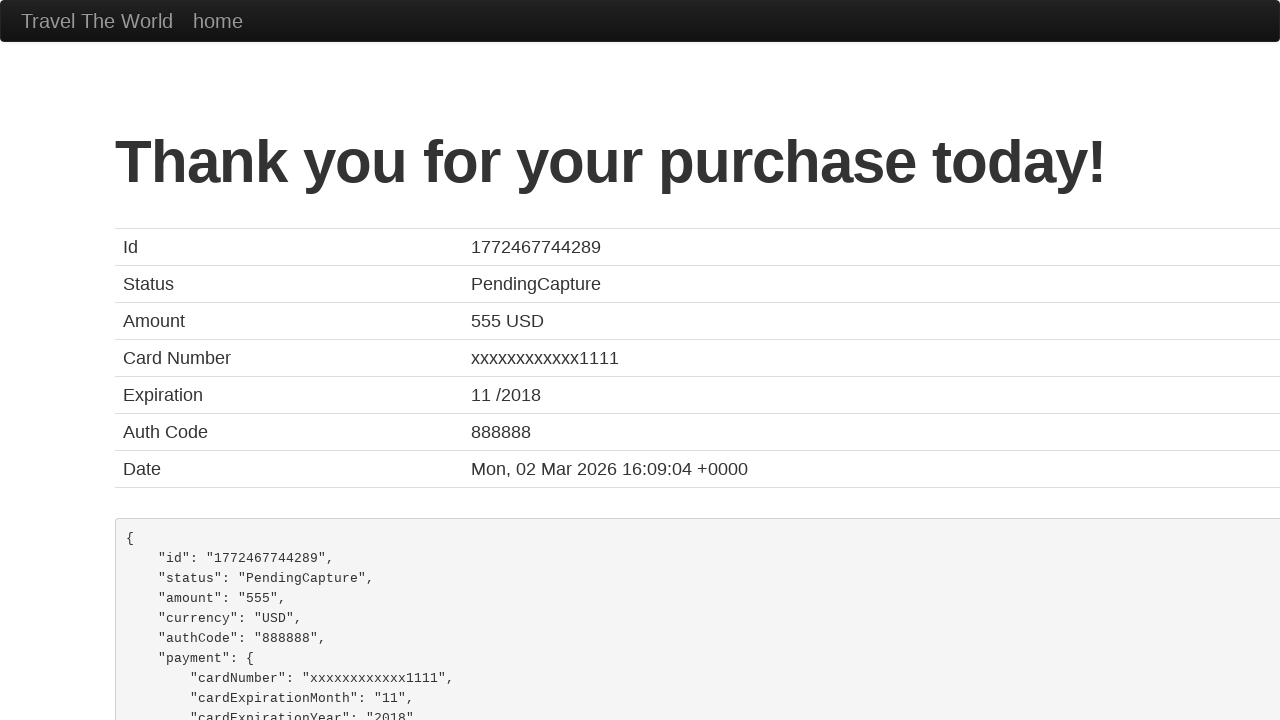

Confirmation page loaded successfully
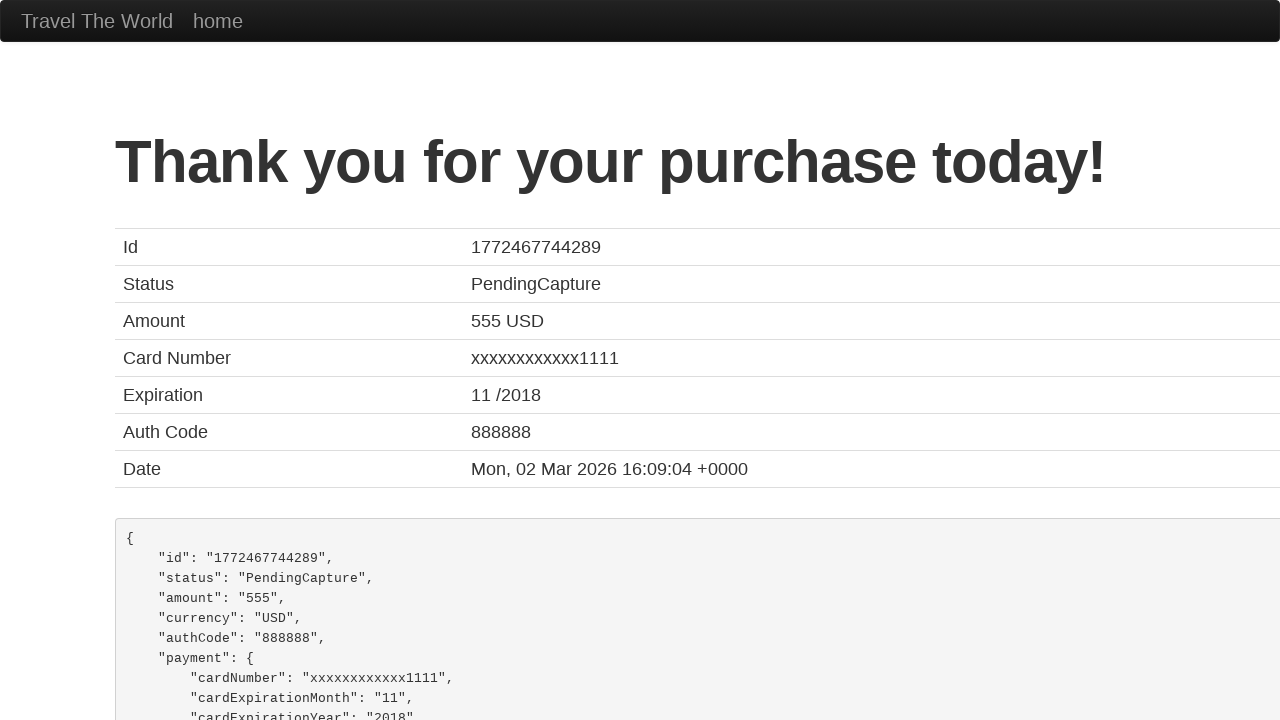

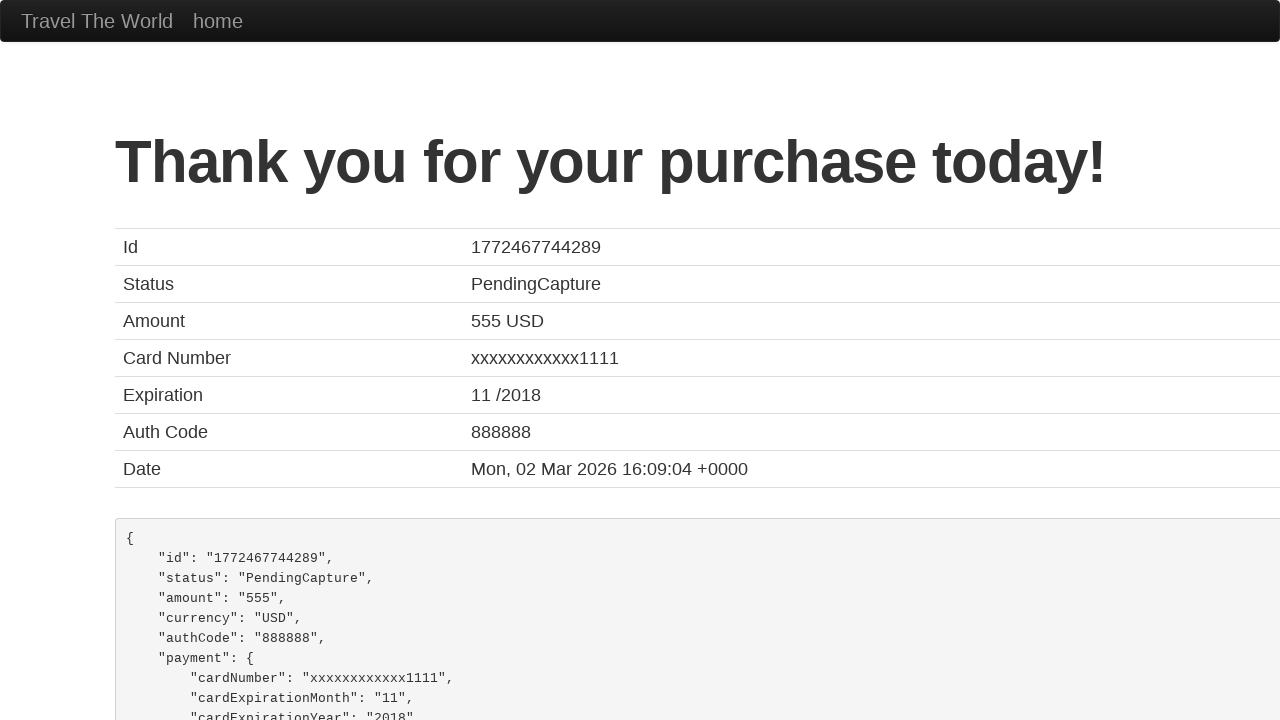